Tests multi-window handling by clicking a link that opens a new window, switching between parent and child windows, and verifying elements on both pages

Starting URL: https://www.w3schools.com/tags/tryit.asp?filename=tryhtml_link_target

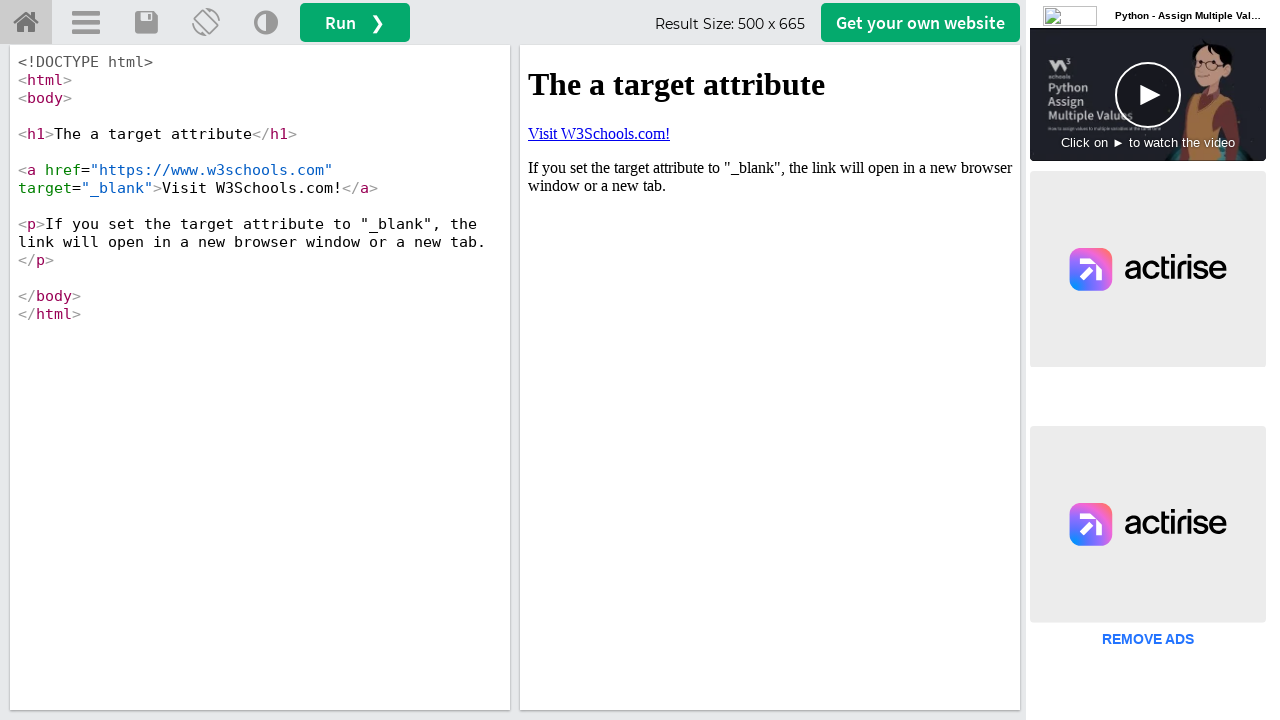

Located iframe with id 'iframeResult'
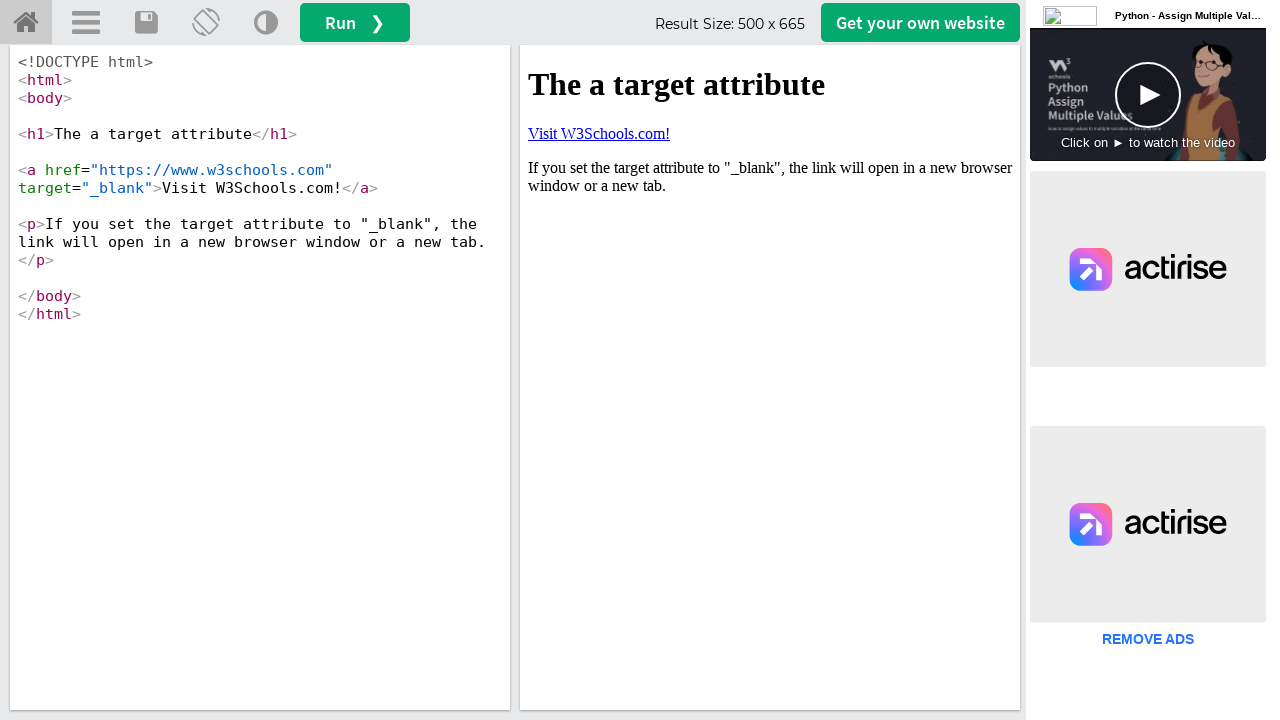

Clicked 'Visit W3Schools.com!' link, opening new window at (599, 133) on #iframeResult >> internal:control=enter-frame >> xpath=//a[contains(text(),'Visi
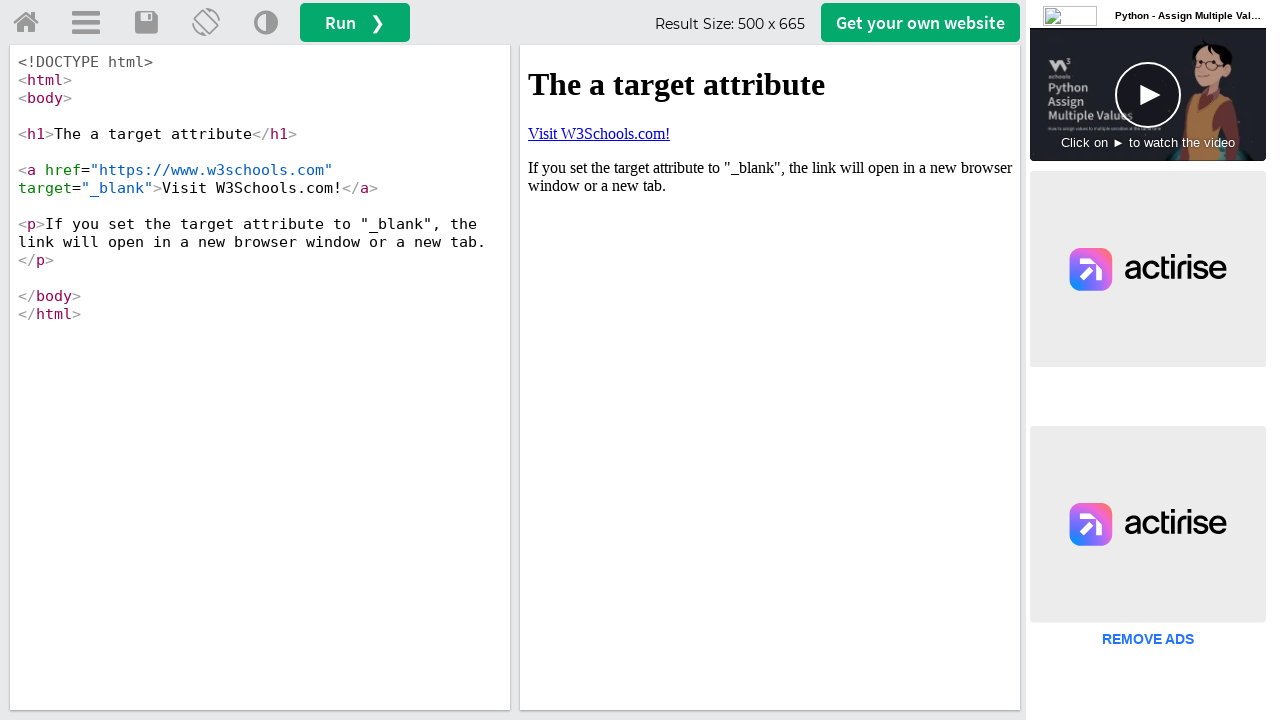

Captured reference to child window
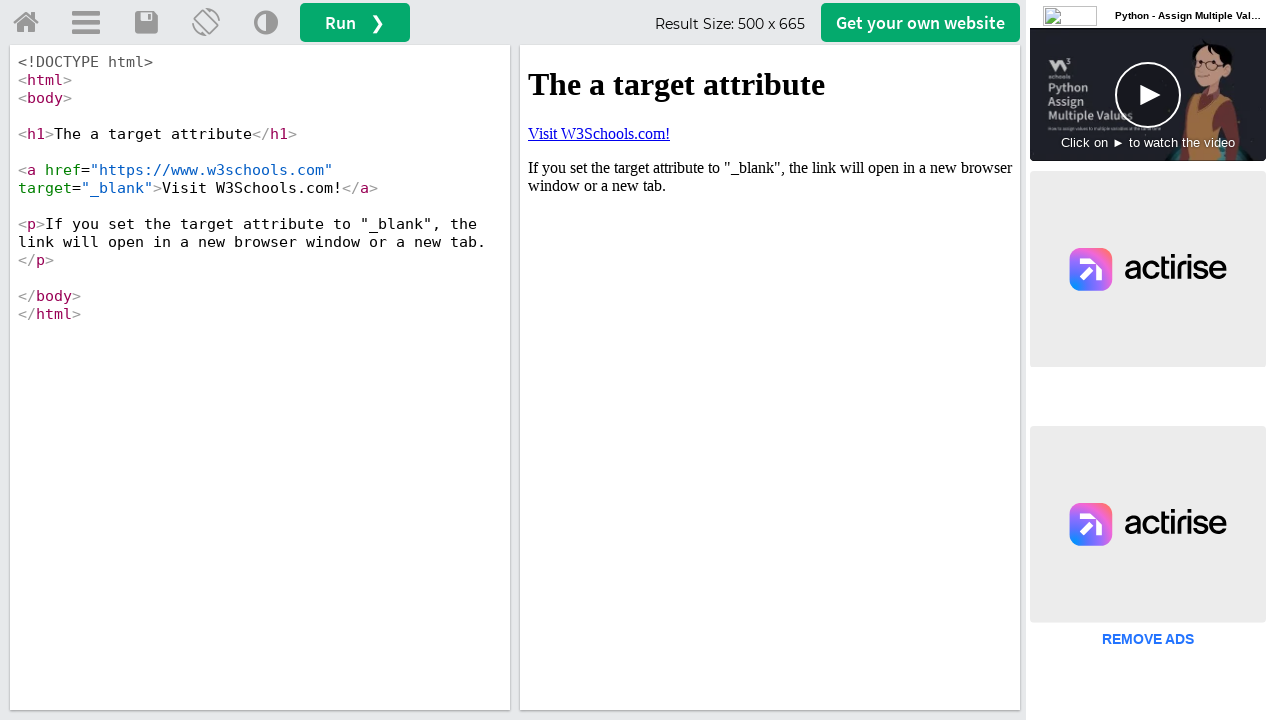

Child window fully loaded
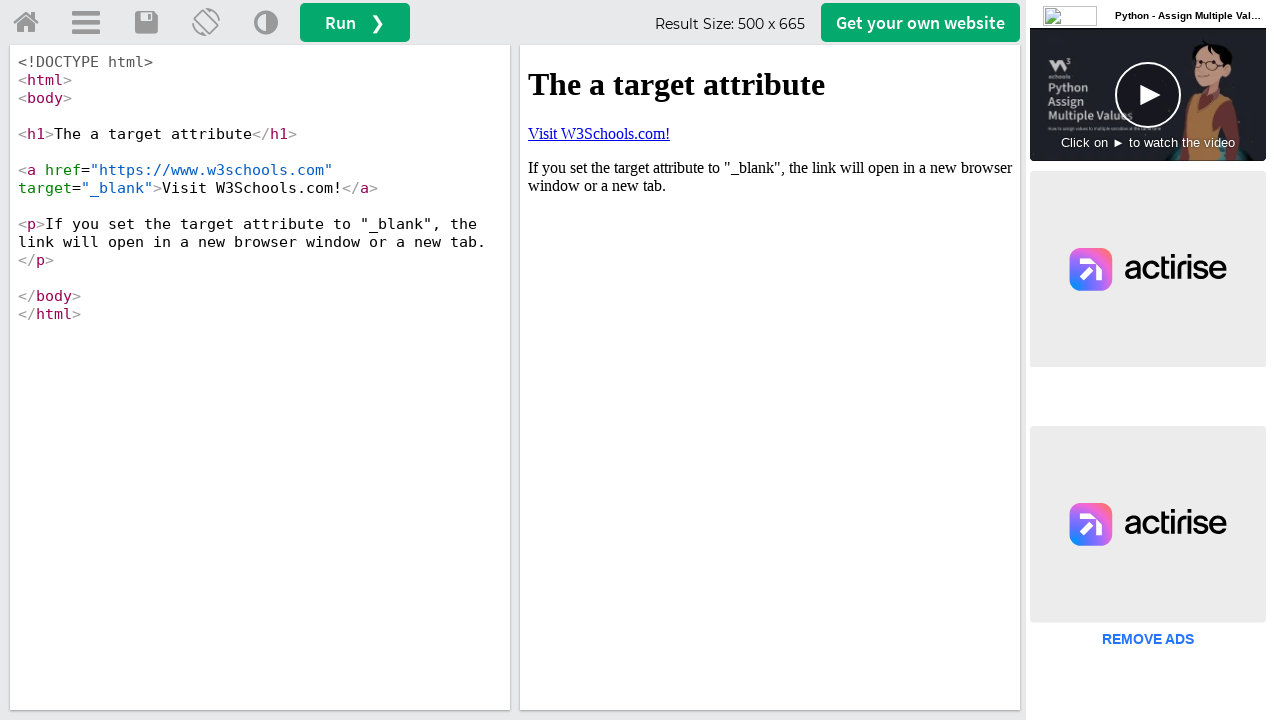

Parent window title retrieved: W3Schools Tryit Editor
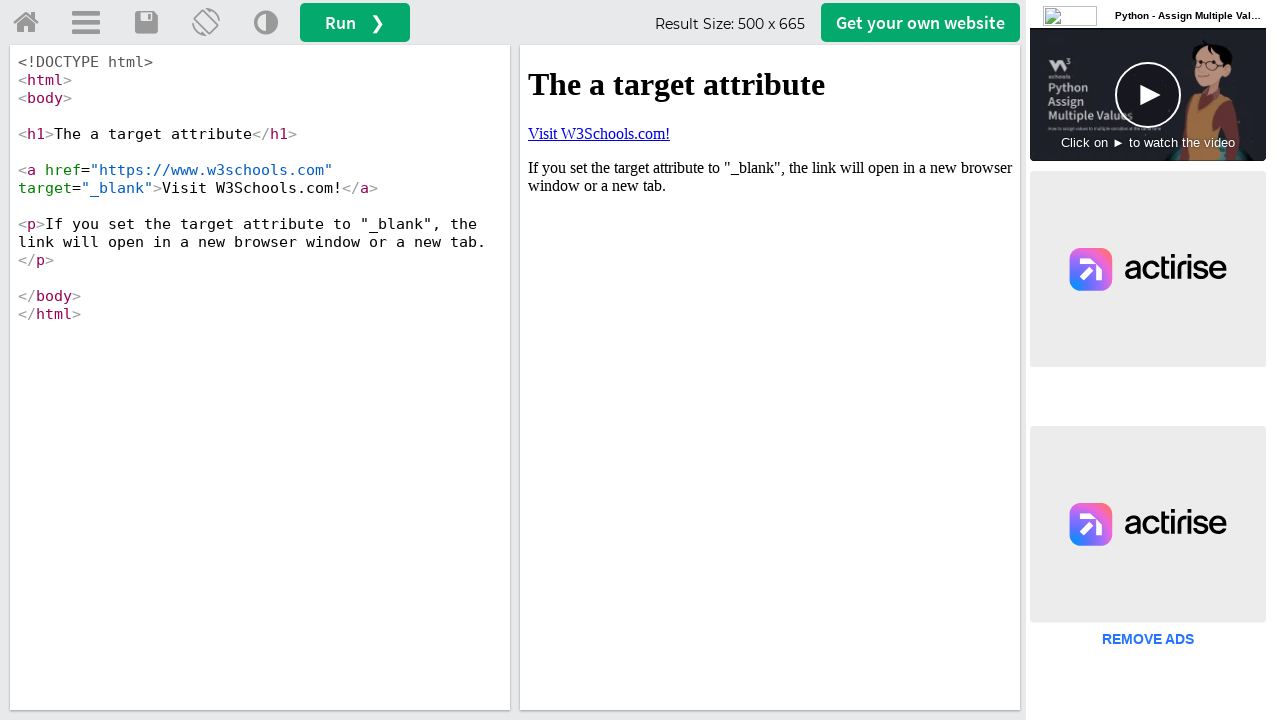

Child window title retrieved: W3Schools Online Web Tutorials
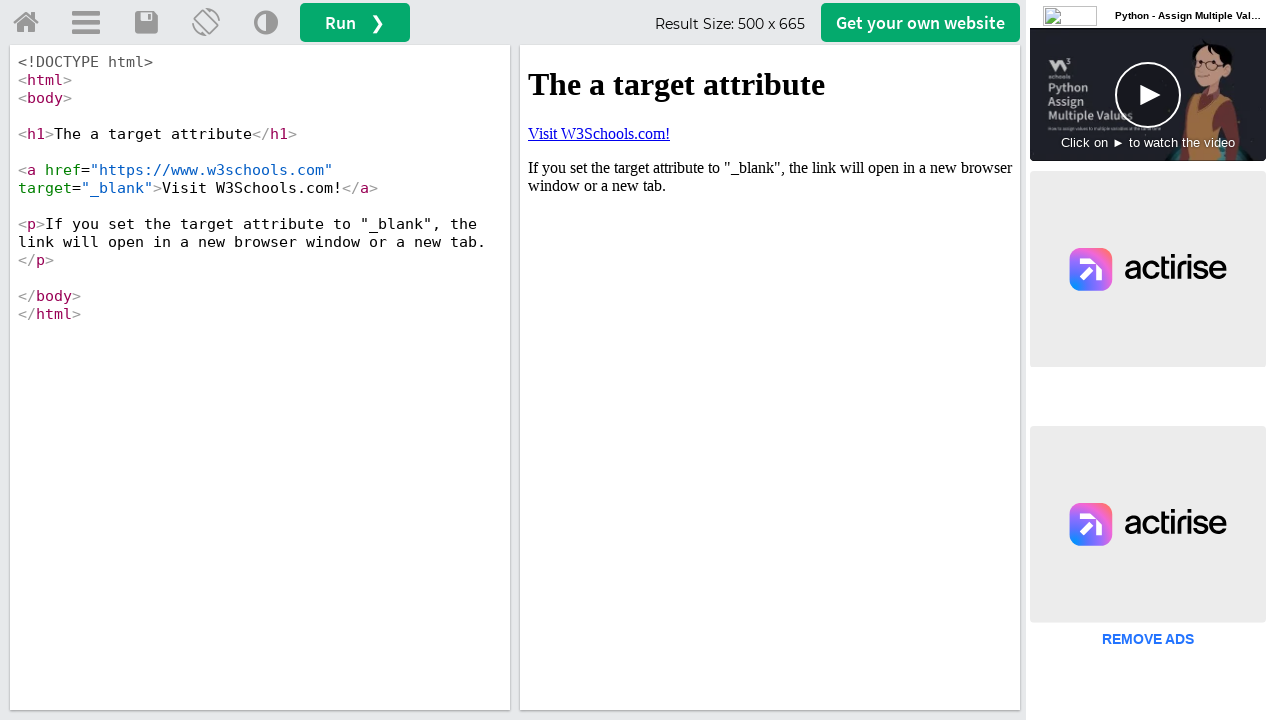

Verified W3Schools home link visibility on child page: False
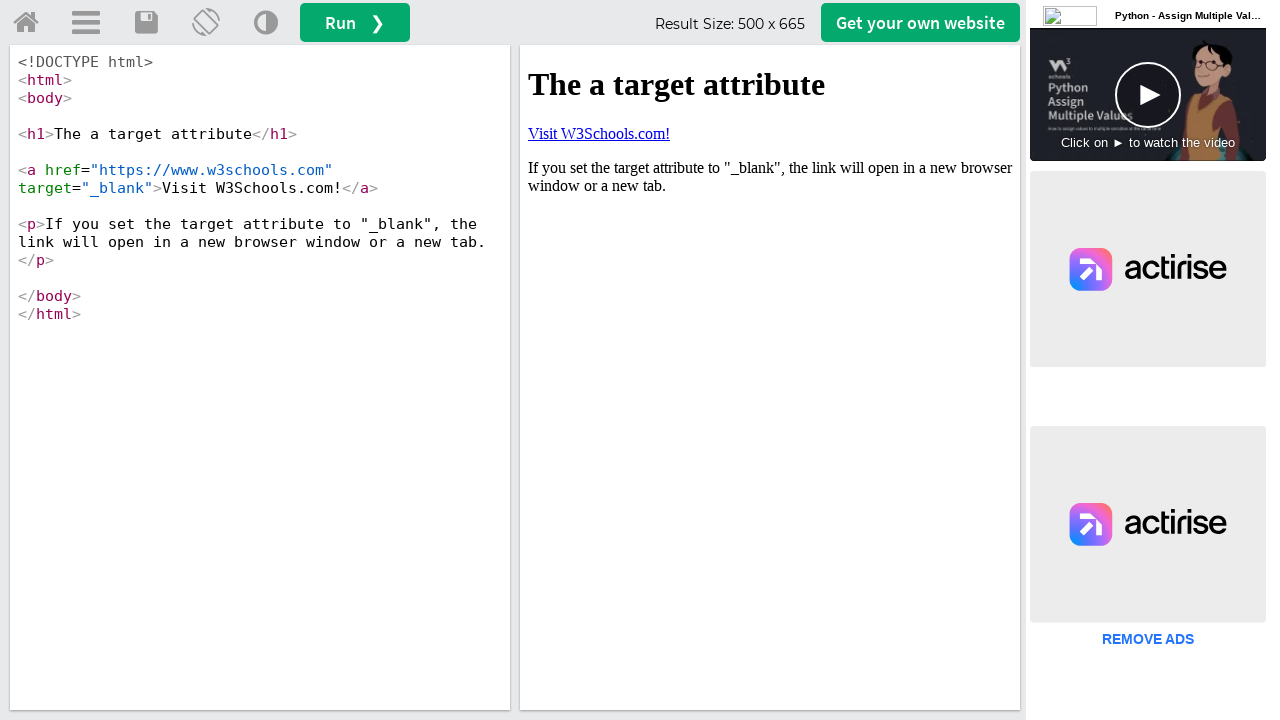

Retrieved 'Run' button text from parent window: Run ❯
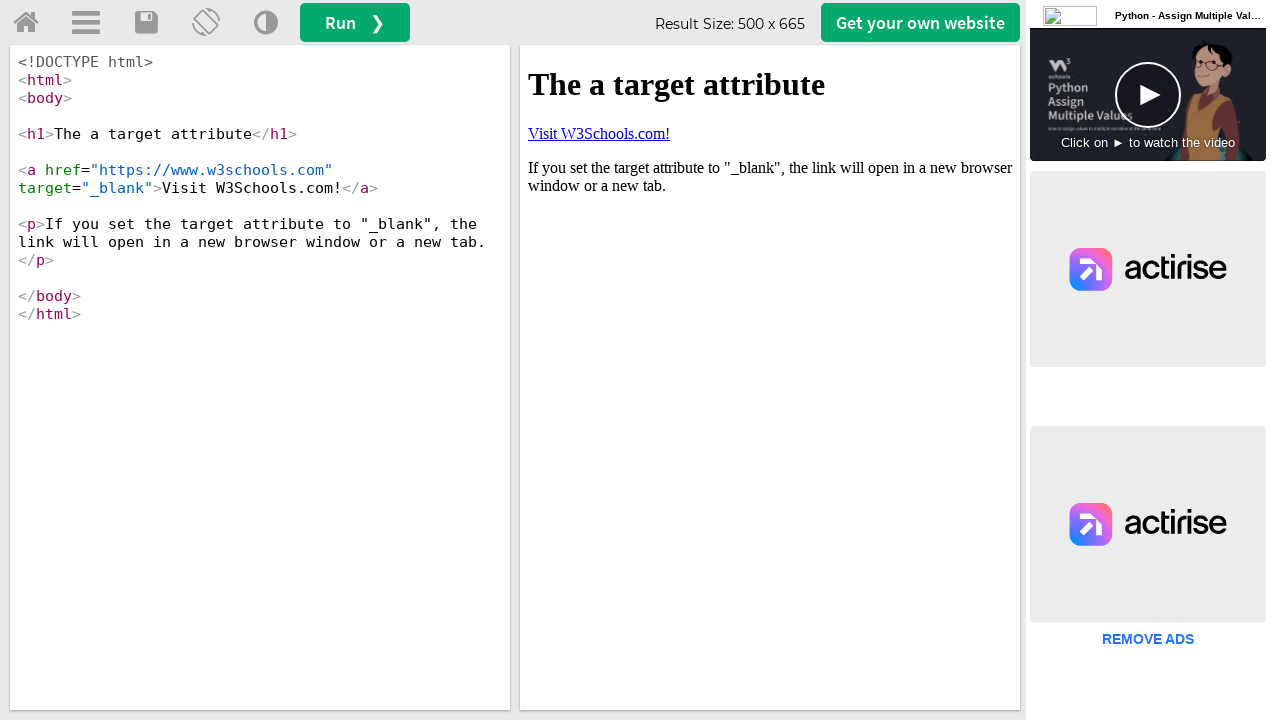

Closed child window
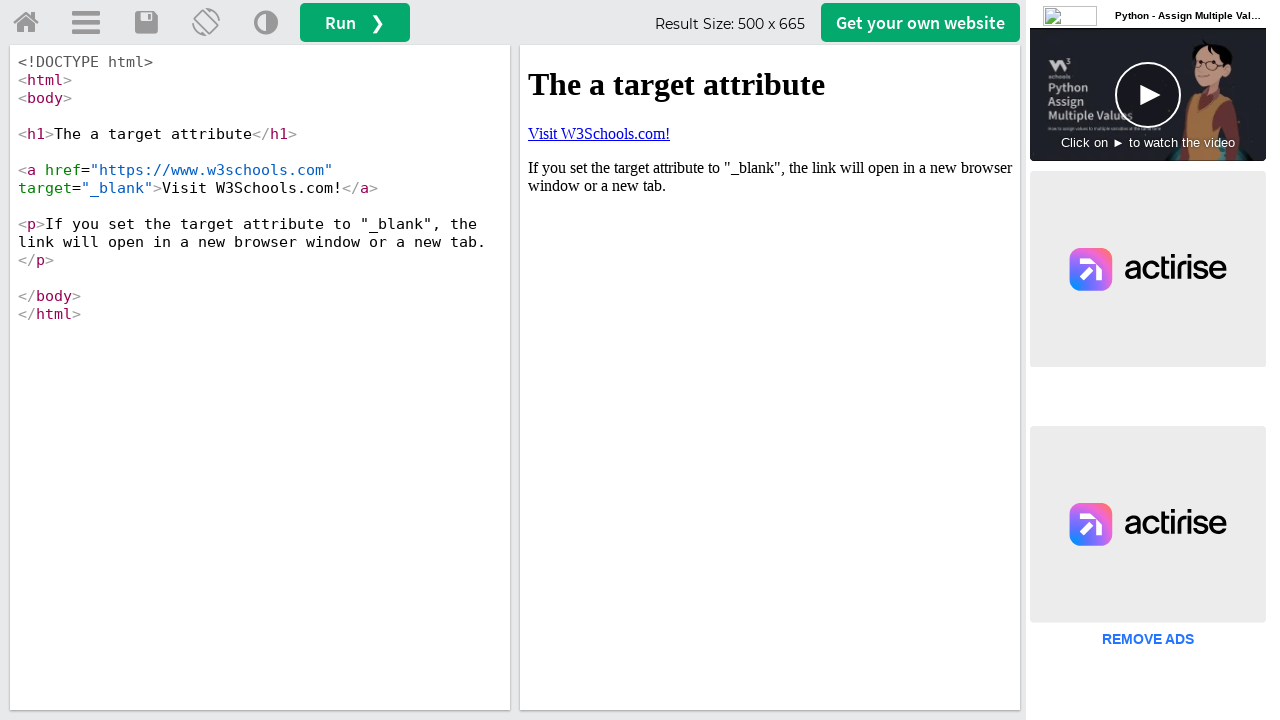

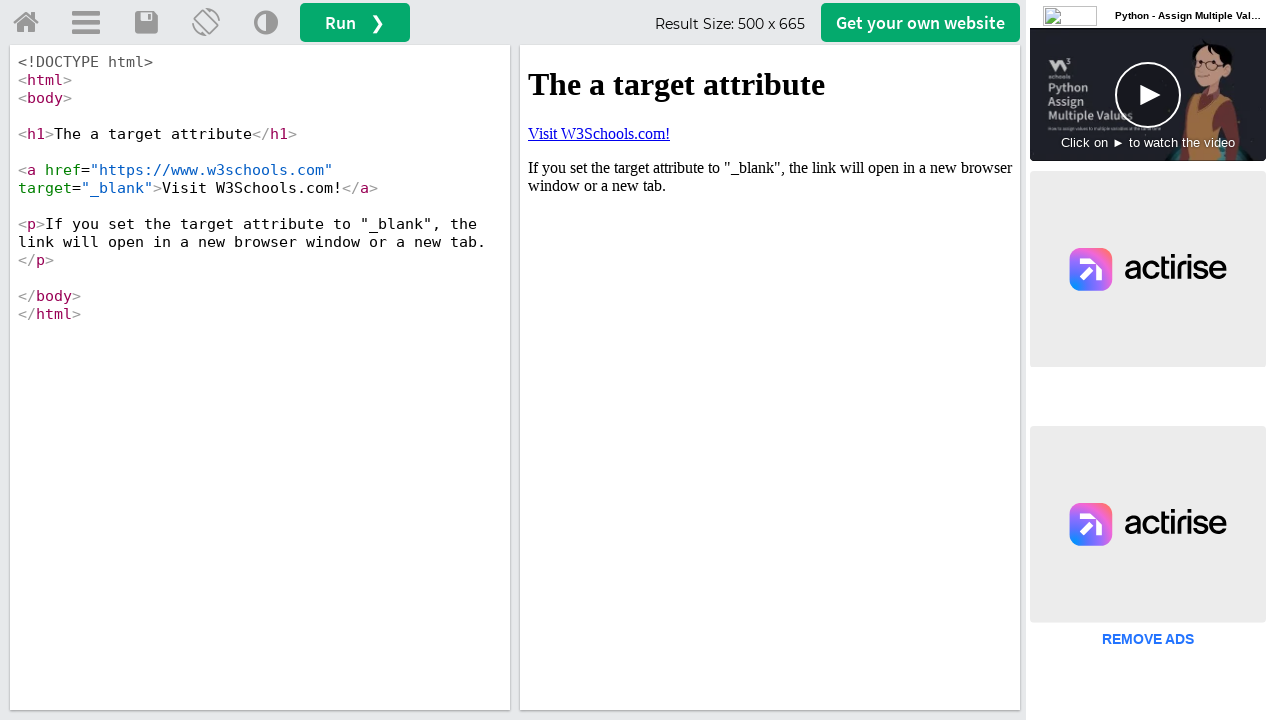